Navigates to Sina News real-time news page and verifies that news items are displayed with titles and timestamps

Starting URL: https://news.sina.com.cn/roll/#pageid=153&lid=2509&k=&num=50&page=1

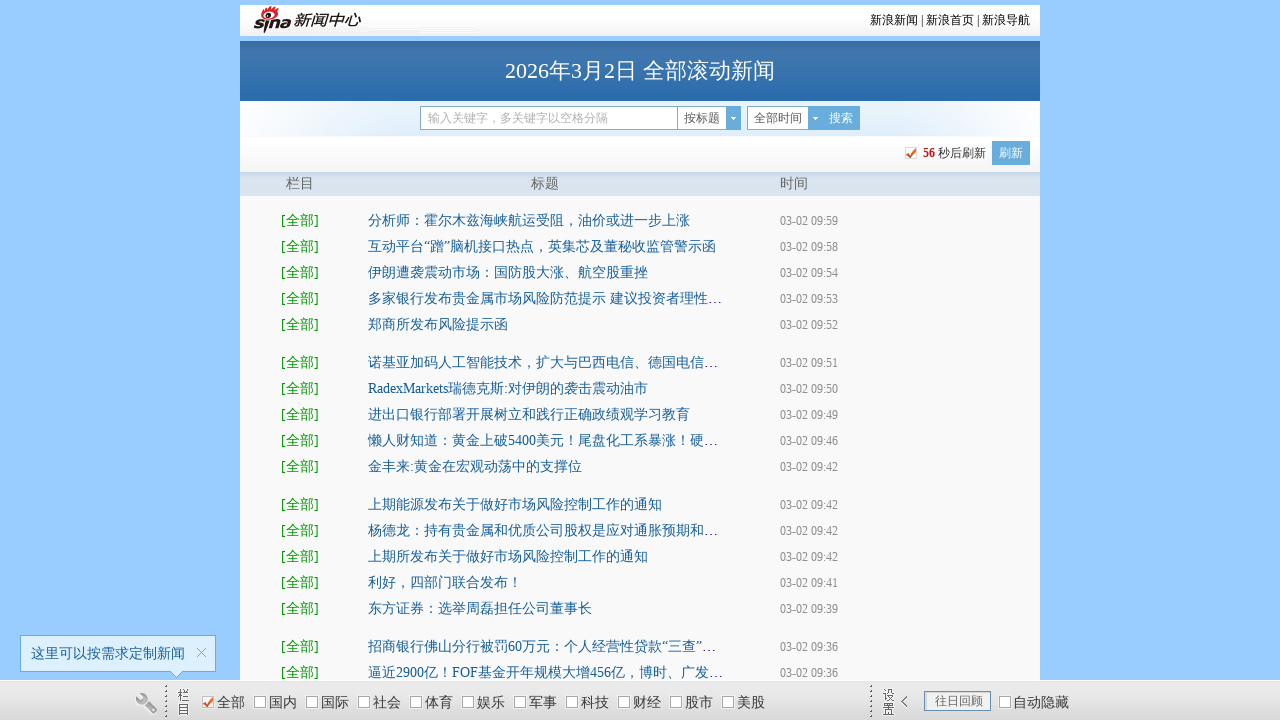

Reloaded the Sina News real-time news page
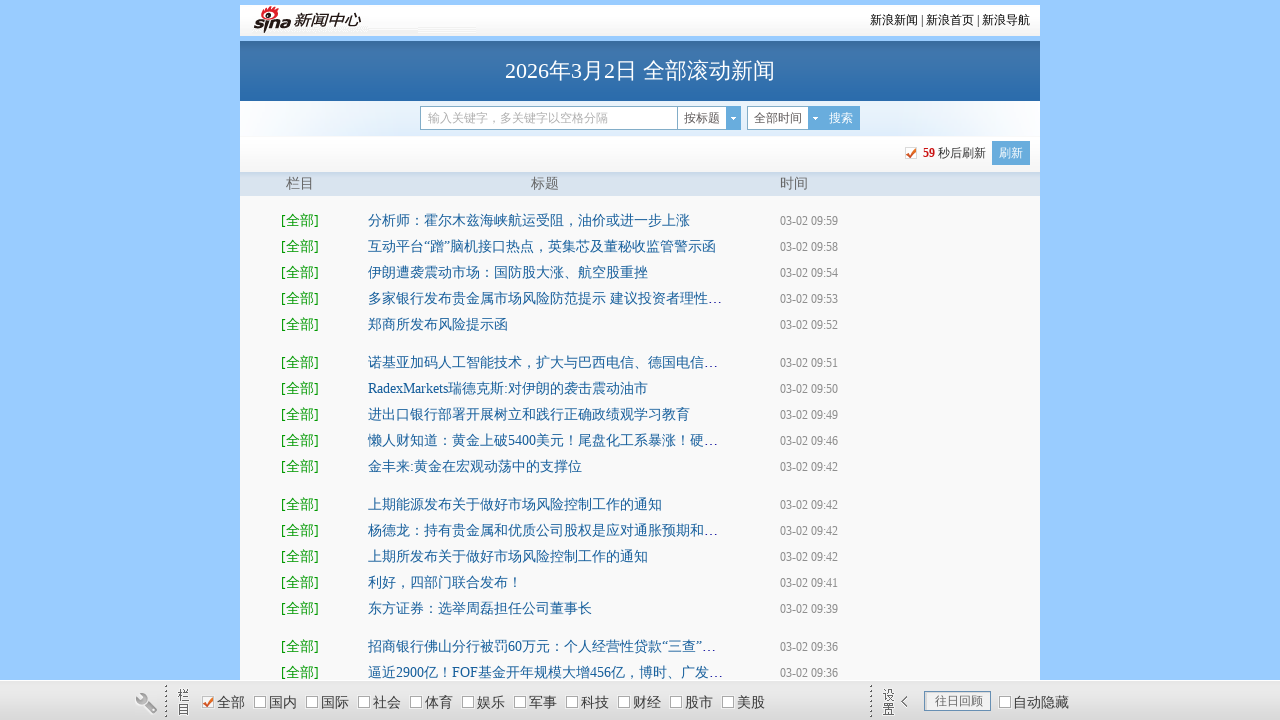

News items loaded in the list
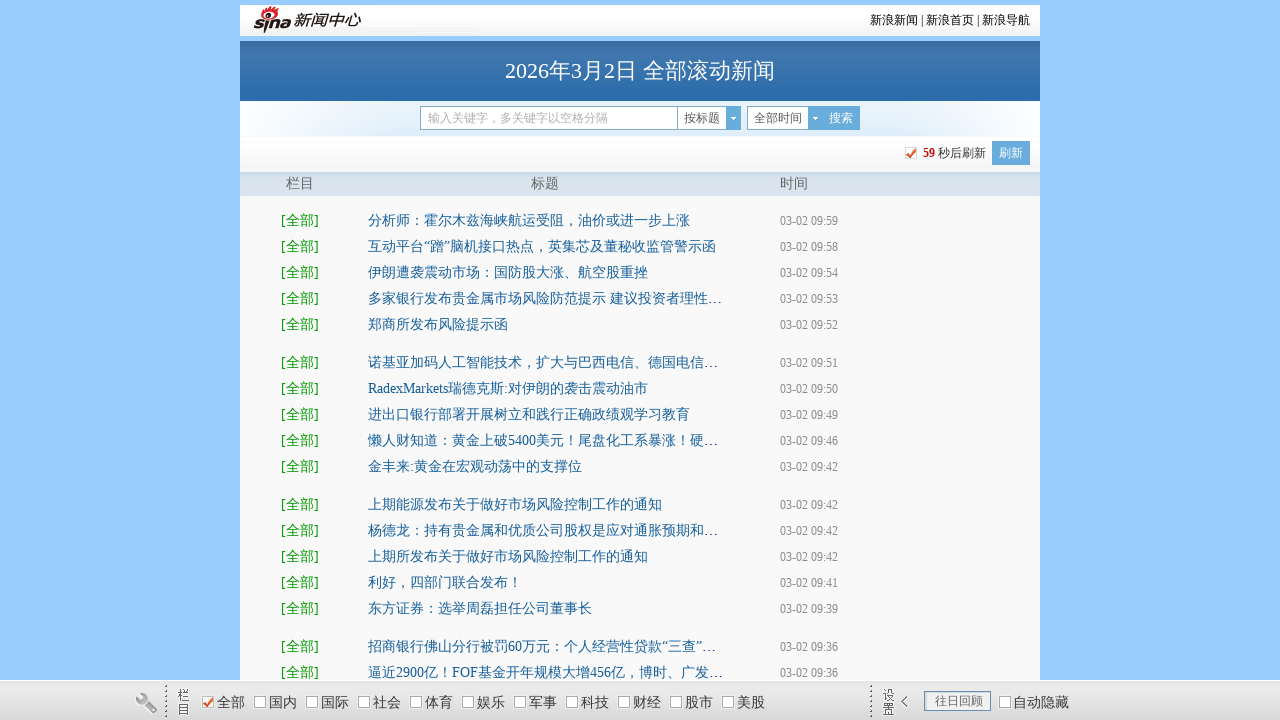

Verified news item titles are displayed
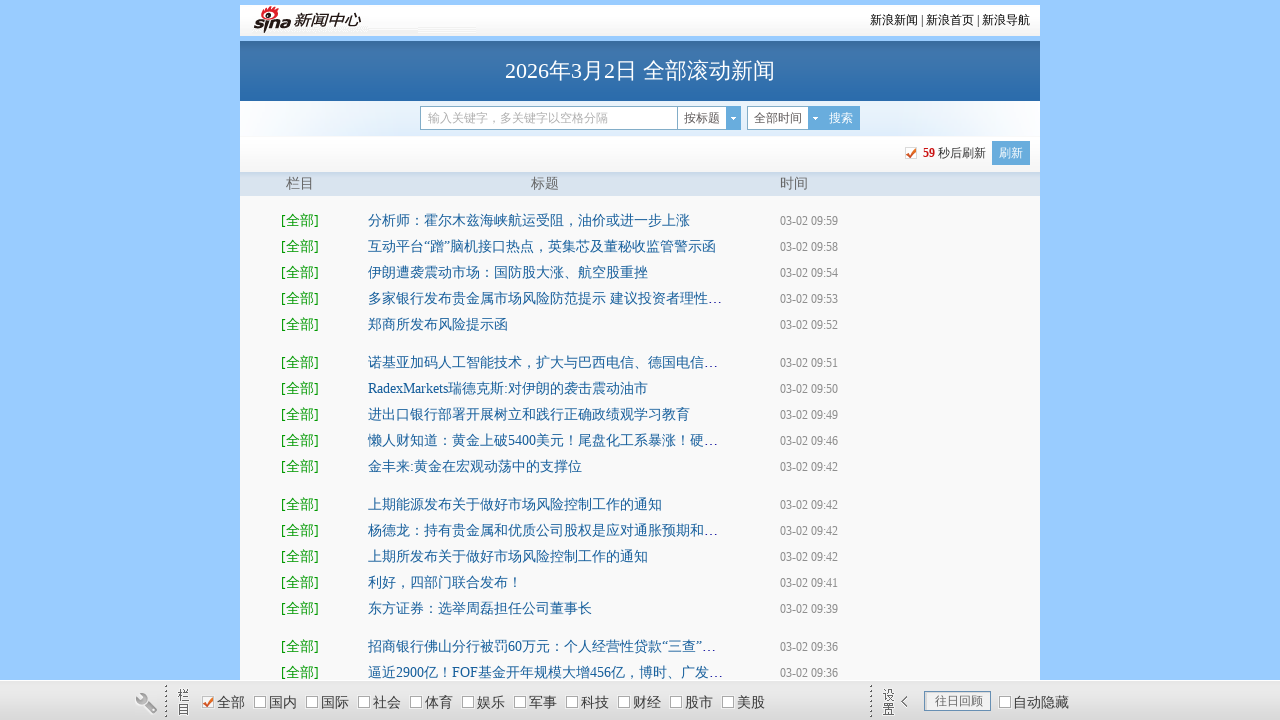

Verified news item timestamps are displayed
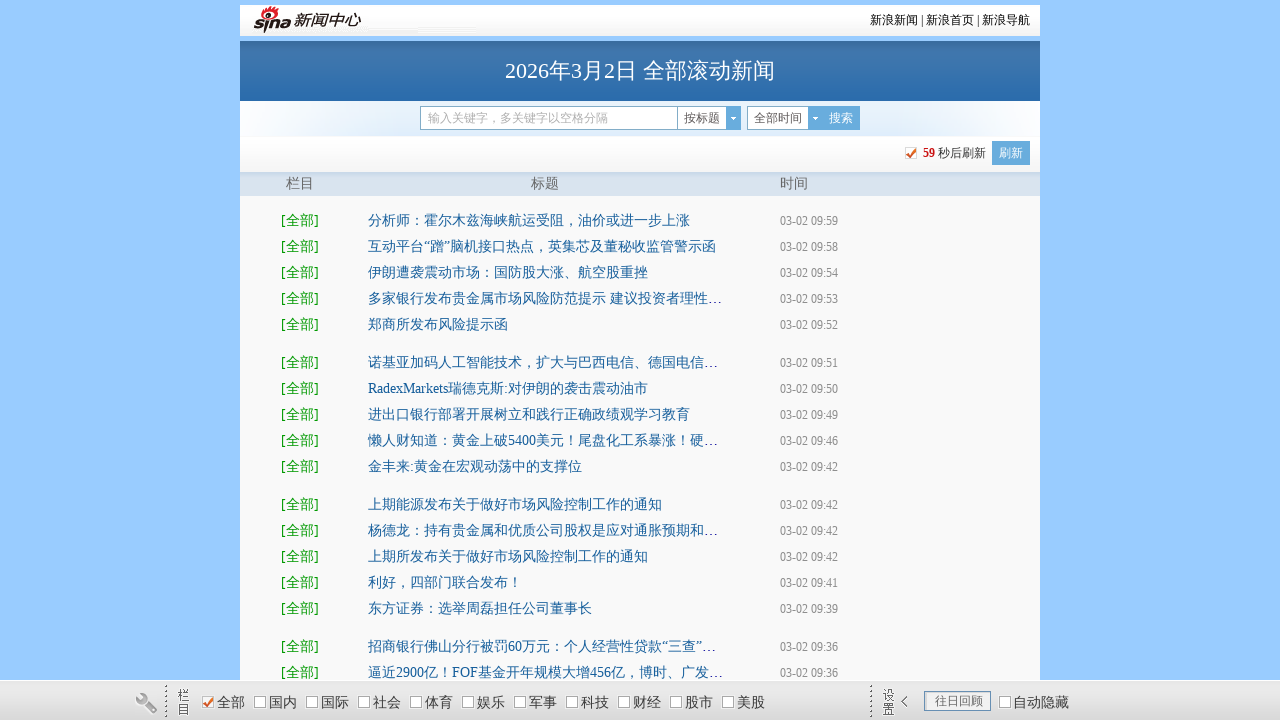

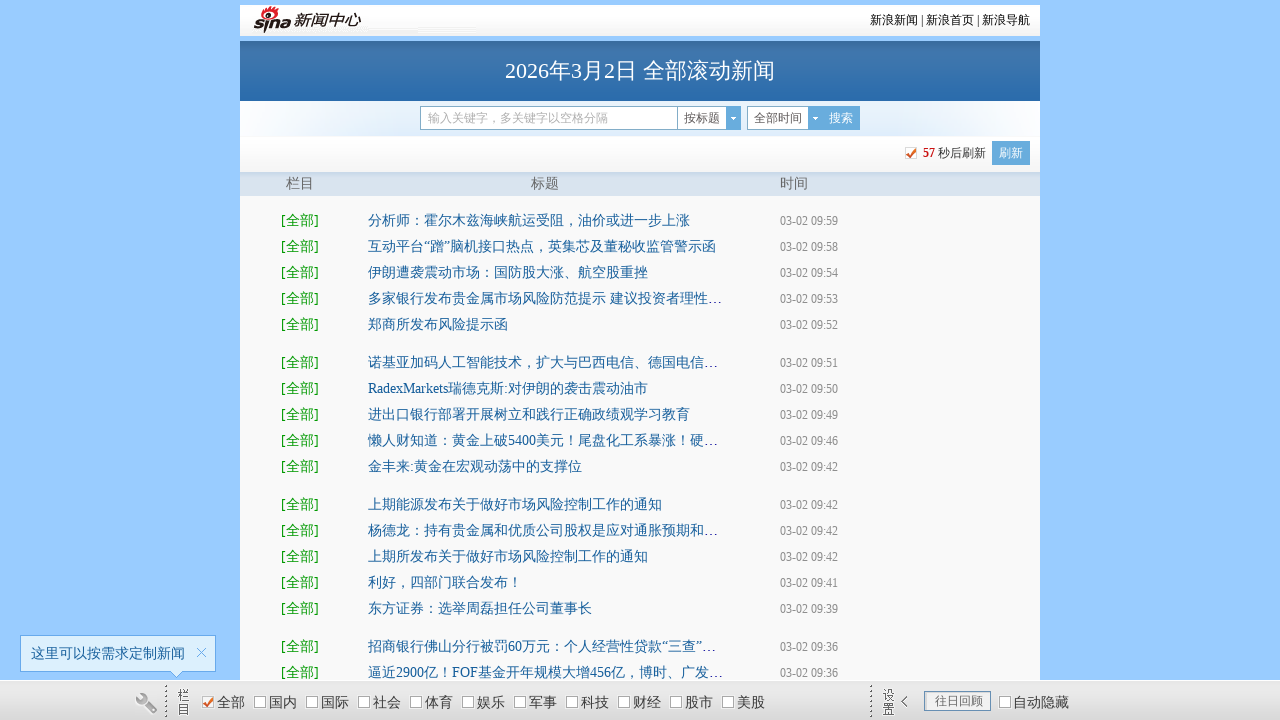